Navigates through Interactive Brokers public pages to verify website accessibility, checks the Client Portal login page loads correctly, and verifies the TWS download page is accessible.

Starting URL: https://www.interactivebrokers.com/en/home.php

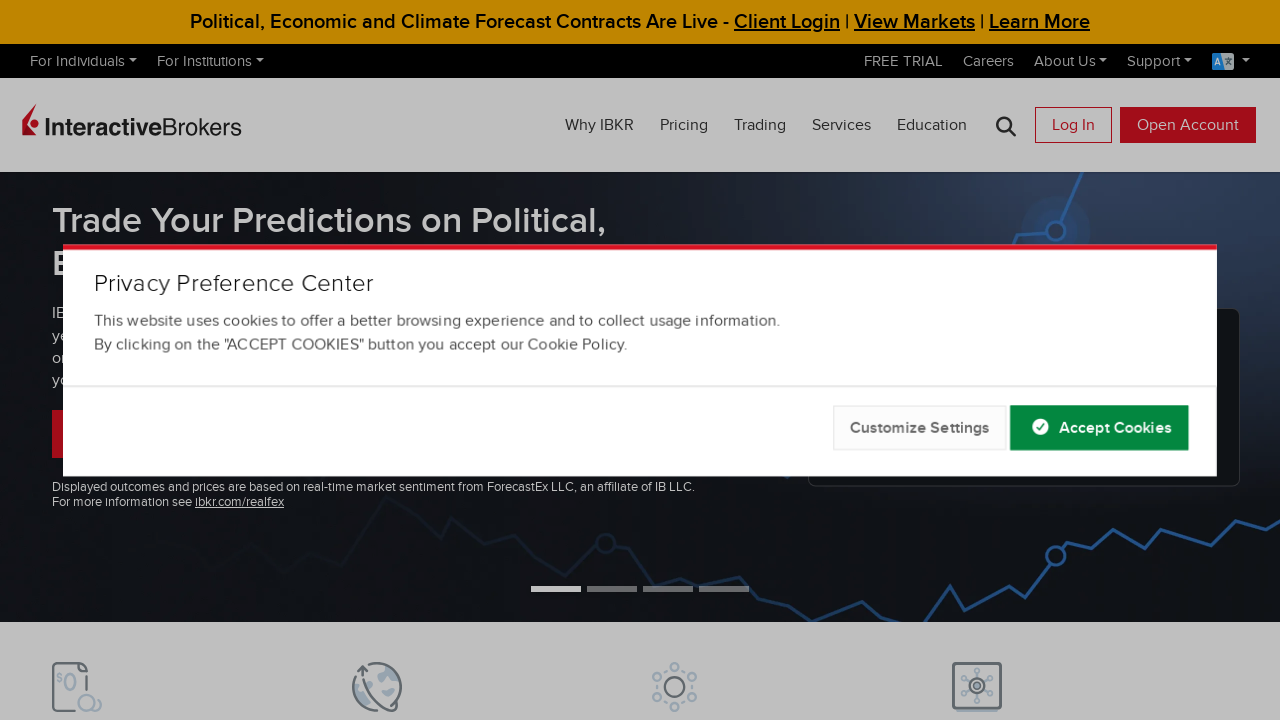

Interactive Brokers homepage loaded (domcontentloaded state)
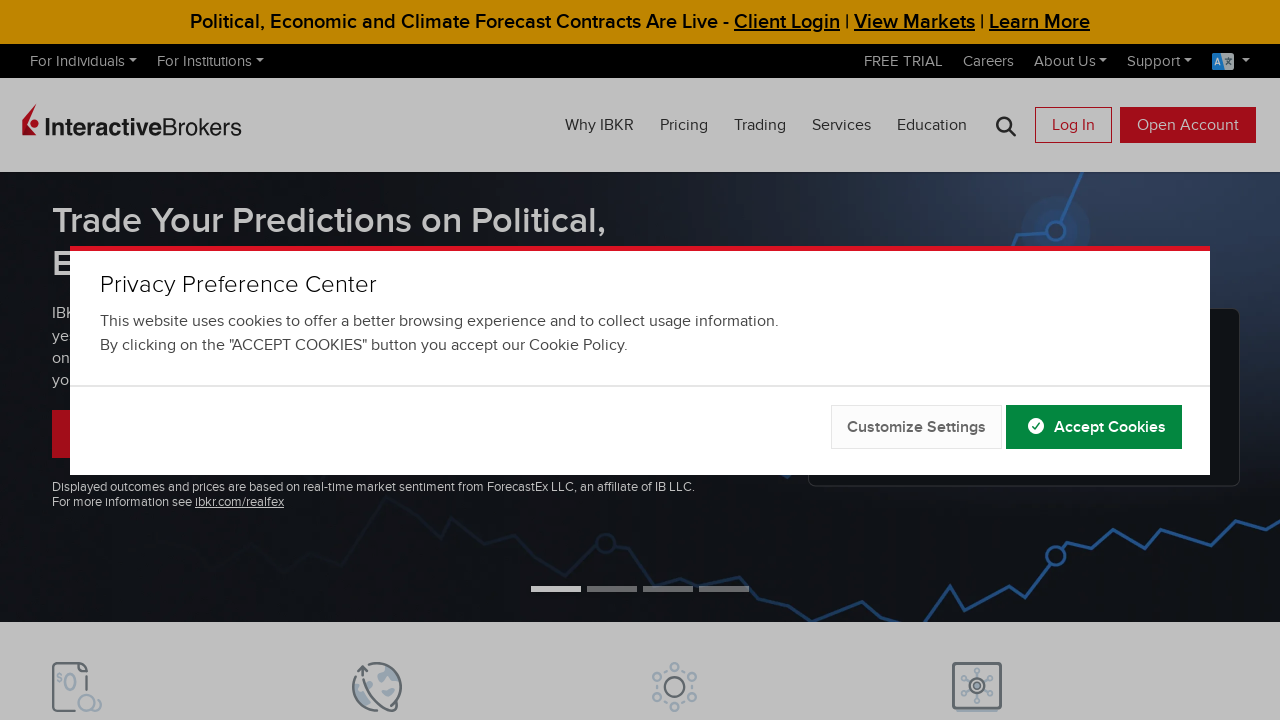

Navigated to Client Portal login page
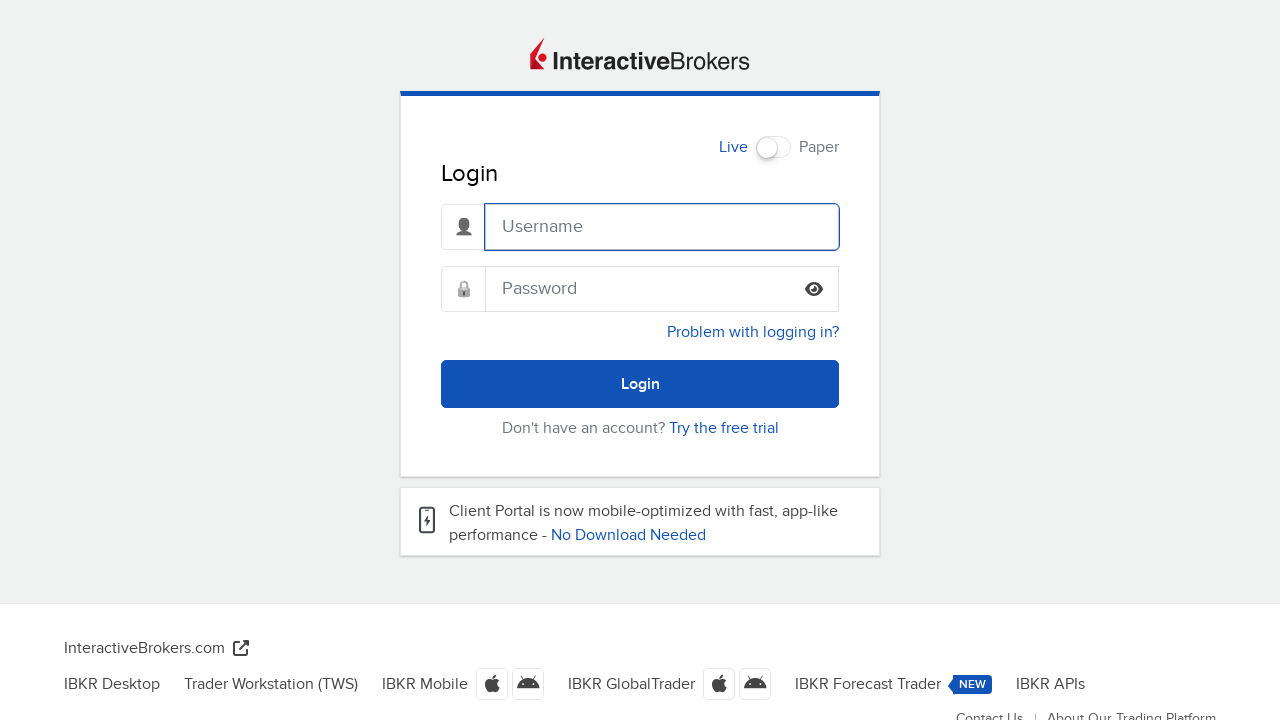

Login form loaded - username input field found
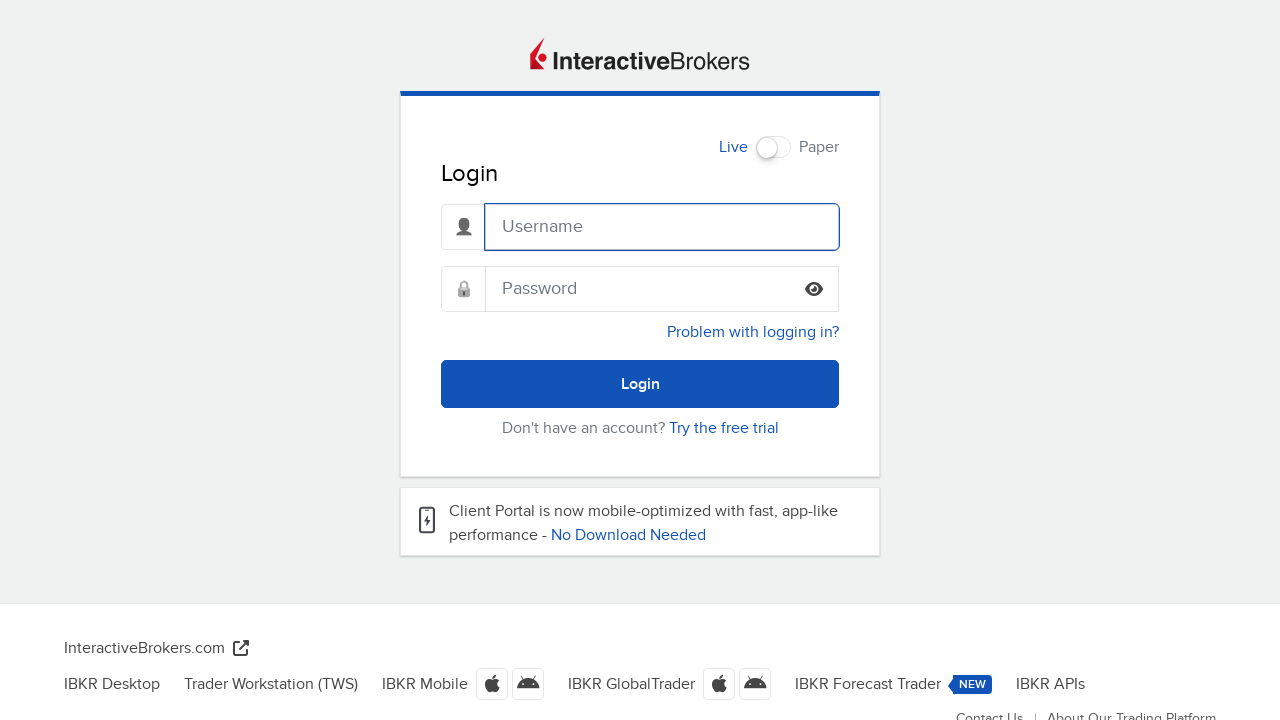

Navigated to TWS download page
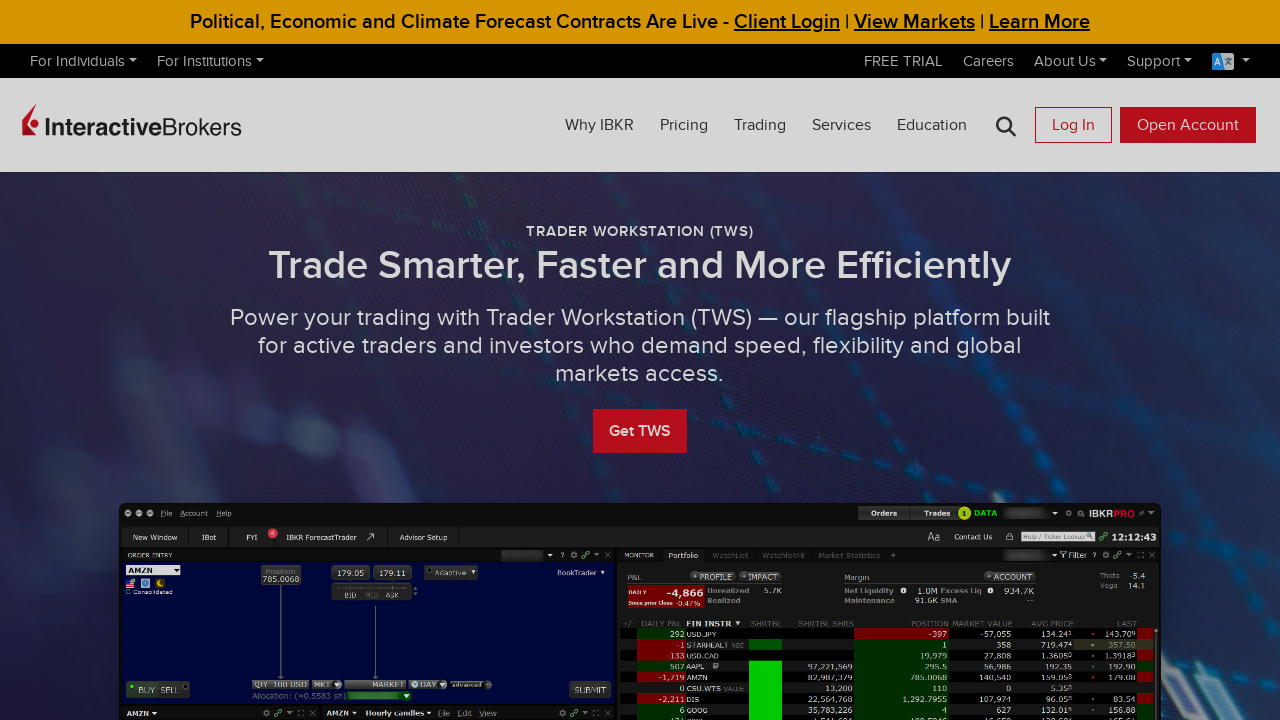

TWS download page loaded (domcontentloaded state)
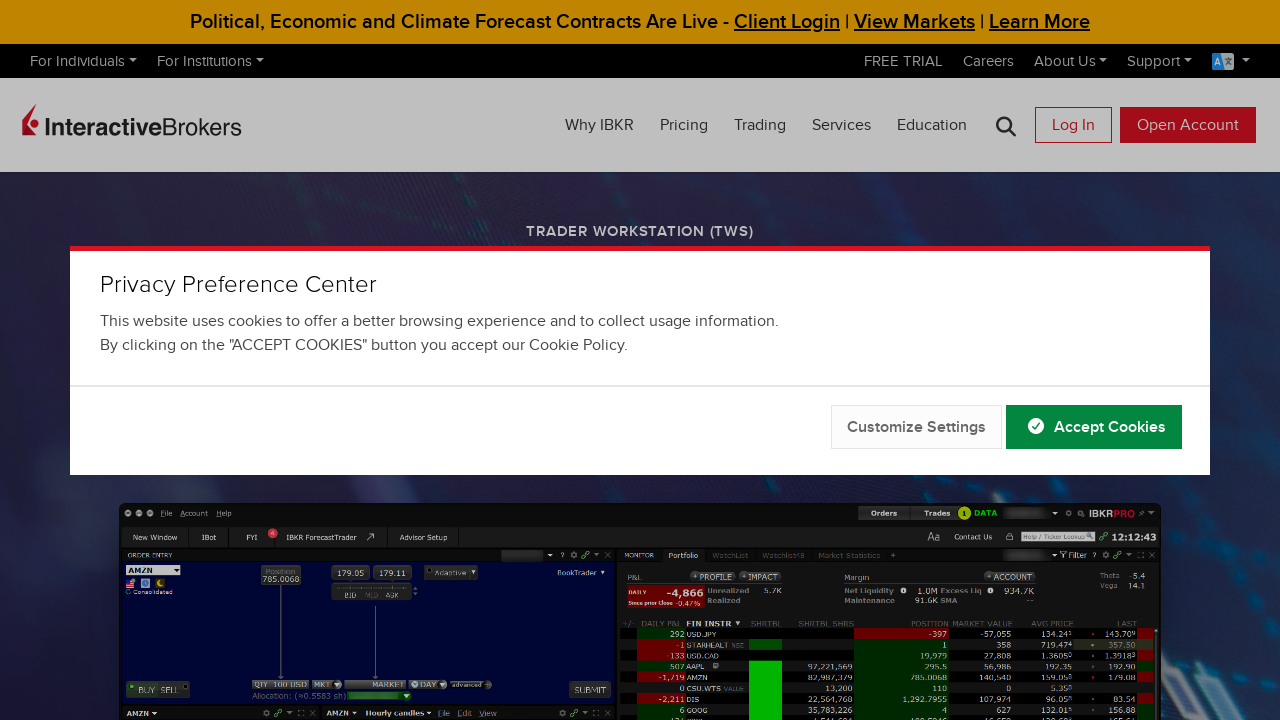

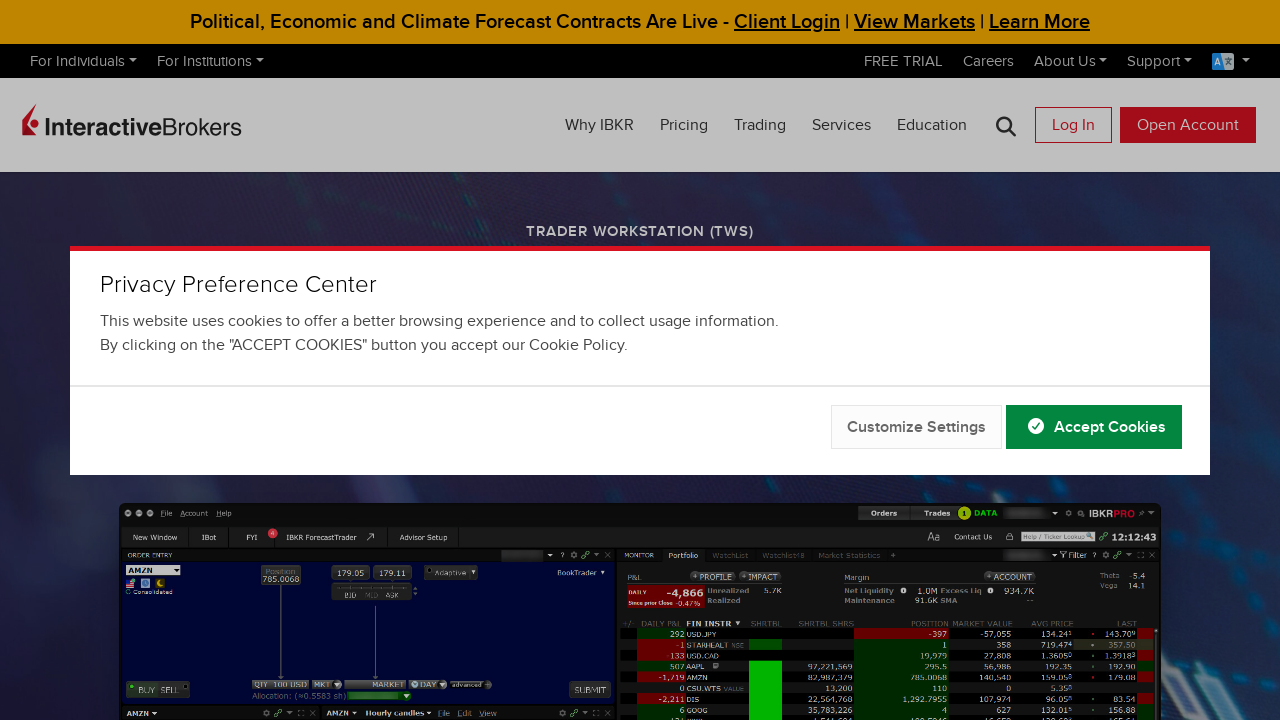